Tests single click functionality by navigating to the Buttons page and performing a regular click on the dynamic click button

Starting URL: https://demoqa.com/

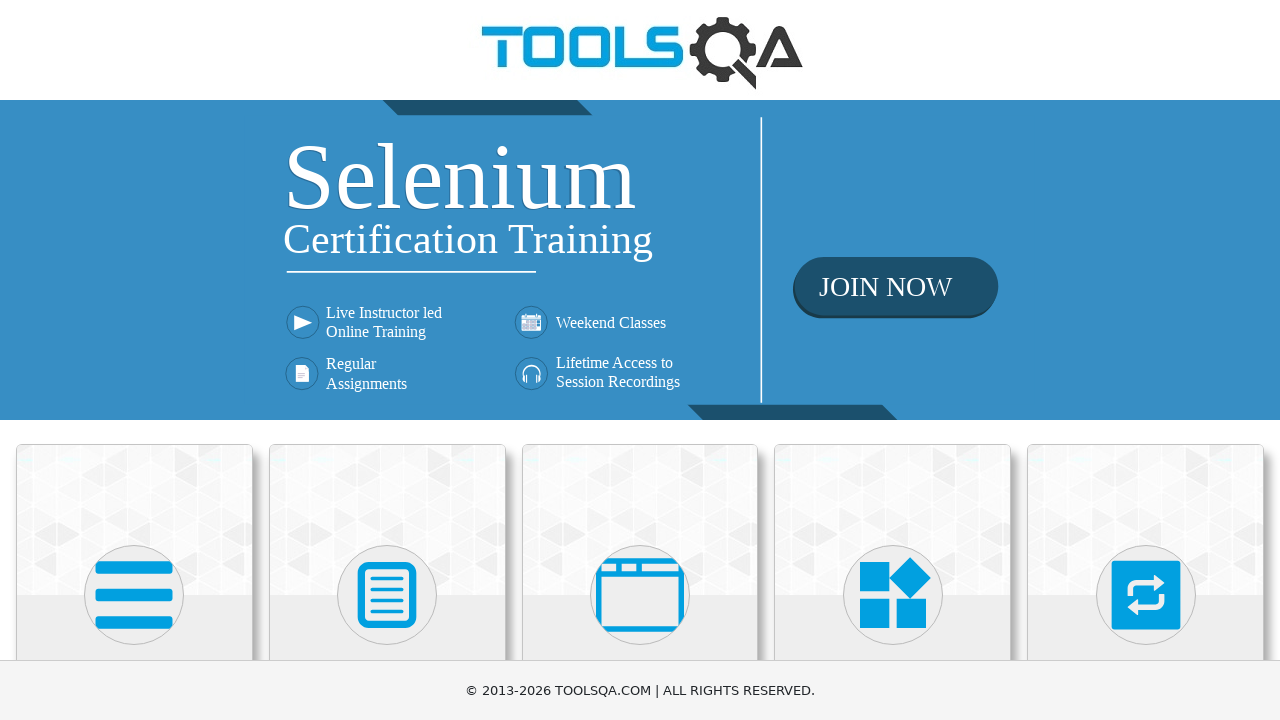

Clicked on Elements section at (134, 360) on text=Elements
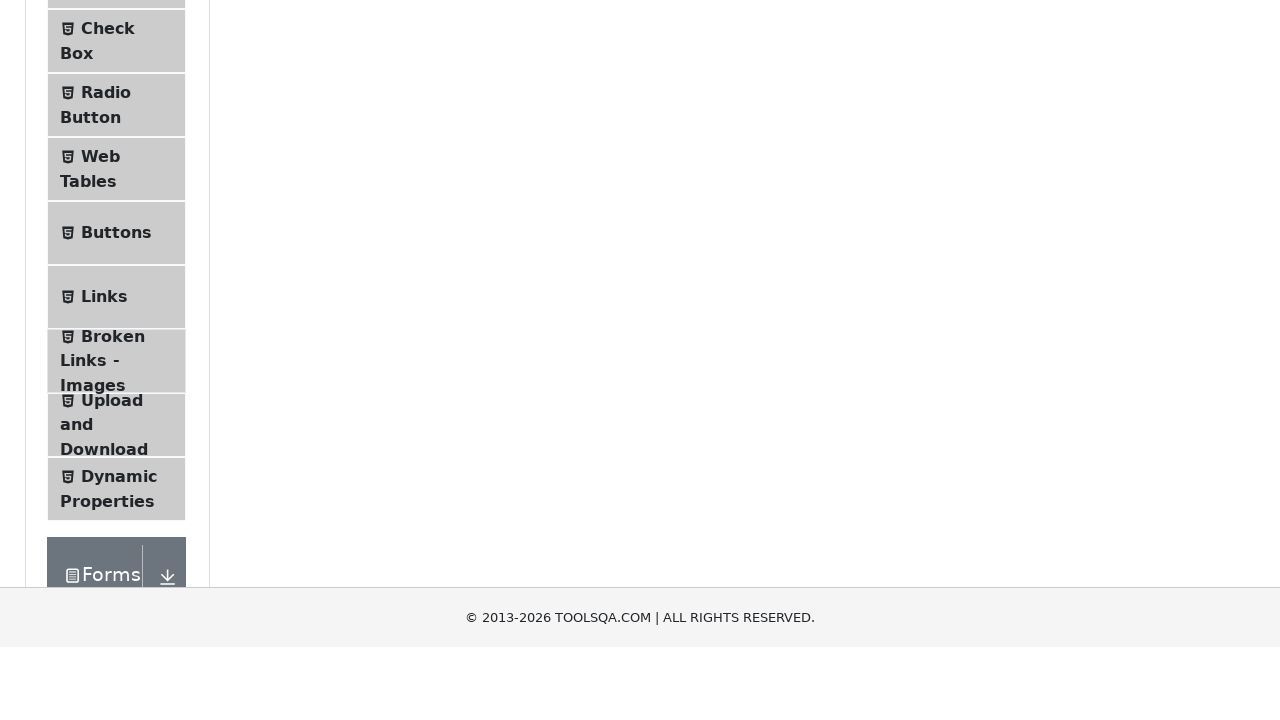

Clicked on Buttons menu item to navigate to Buttons page at (116, 517) on text=Buttons
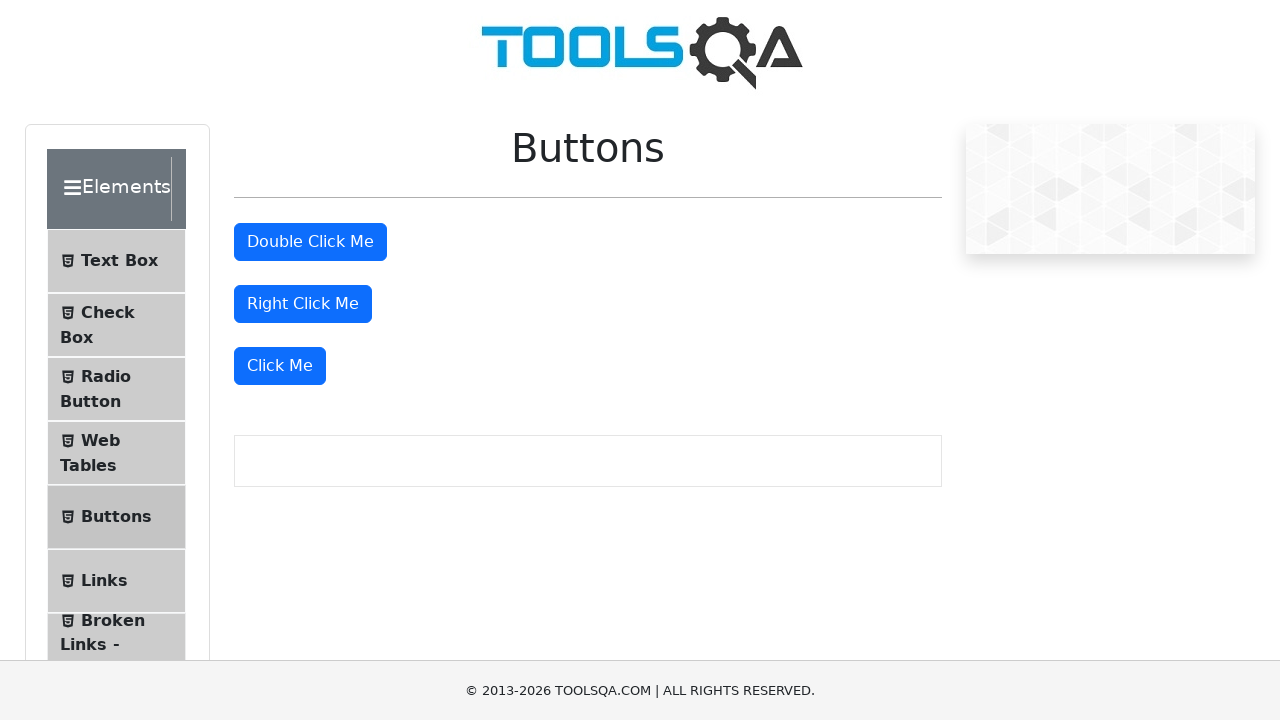

Performed single click on the dynamic click button at (280, 366) on xpath=//button[text()='Click Me']
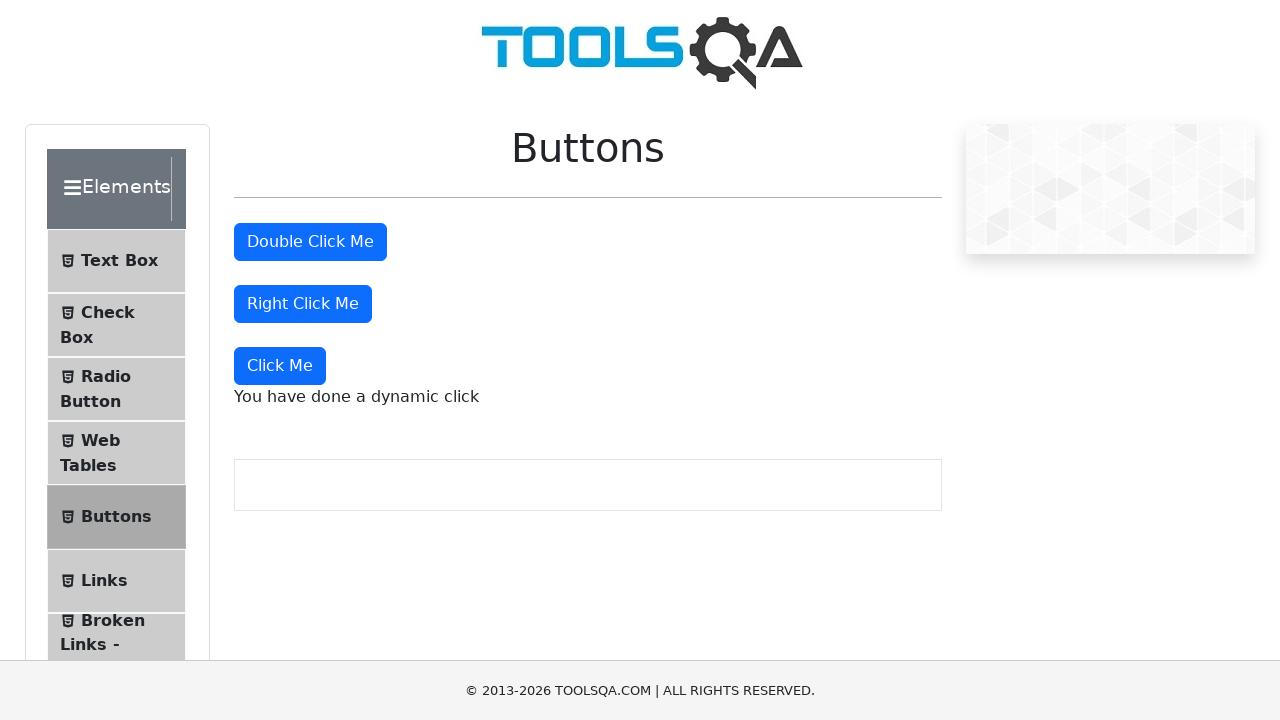

Verified that the dynamic click message appeared
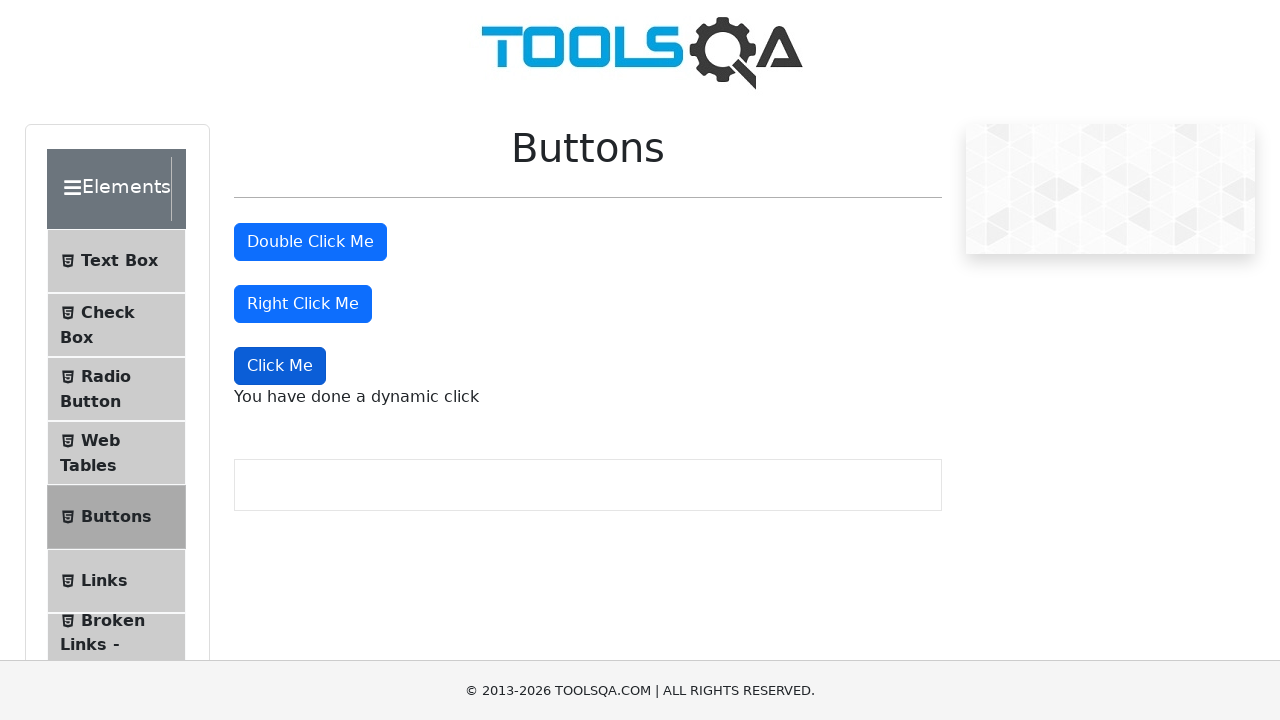

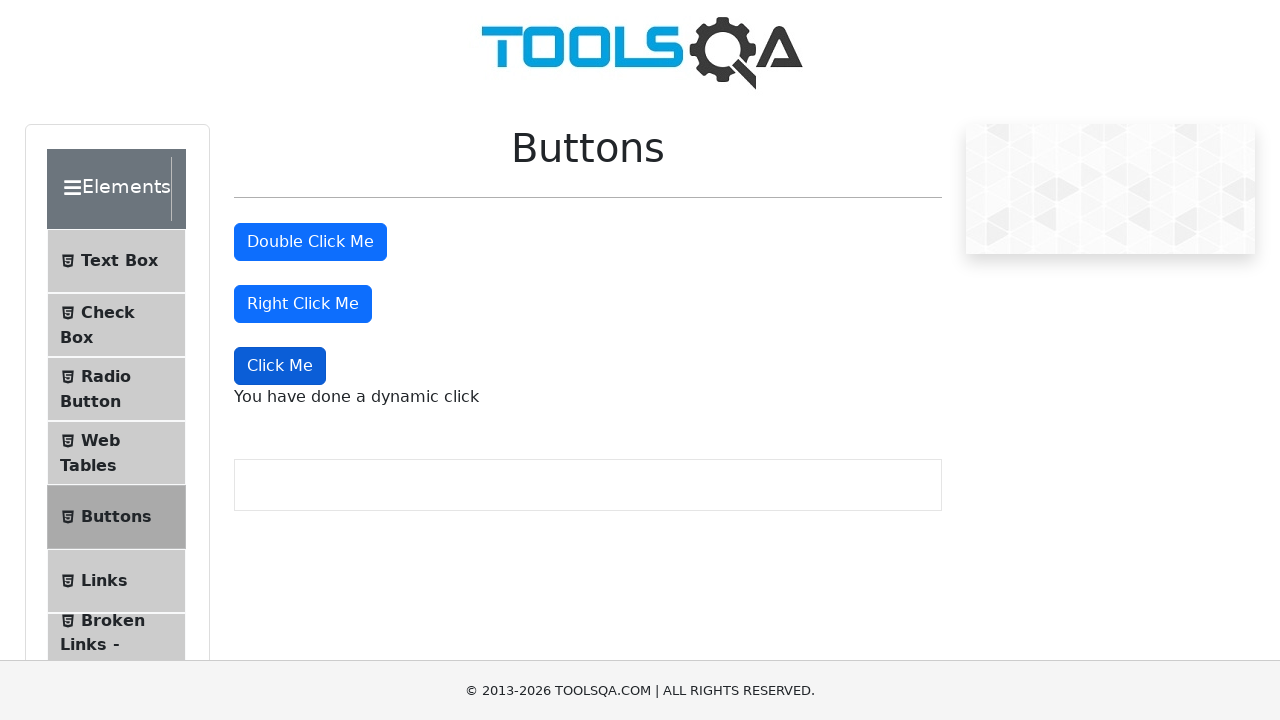